Tests navigation to the registration page by clicking the "Registro" link and verifying the registration form heading is displayed.

Starting URL: http://bibliotecaqa.s3-website-us-east-1.amazonaws.com/index.html

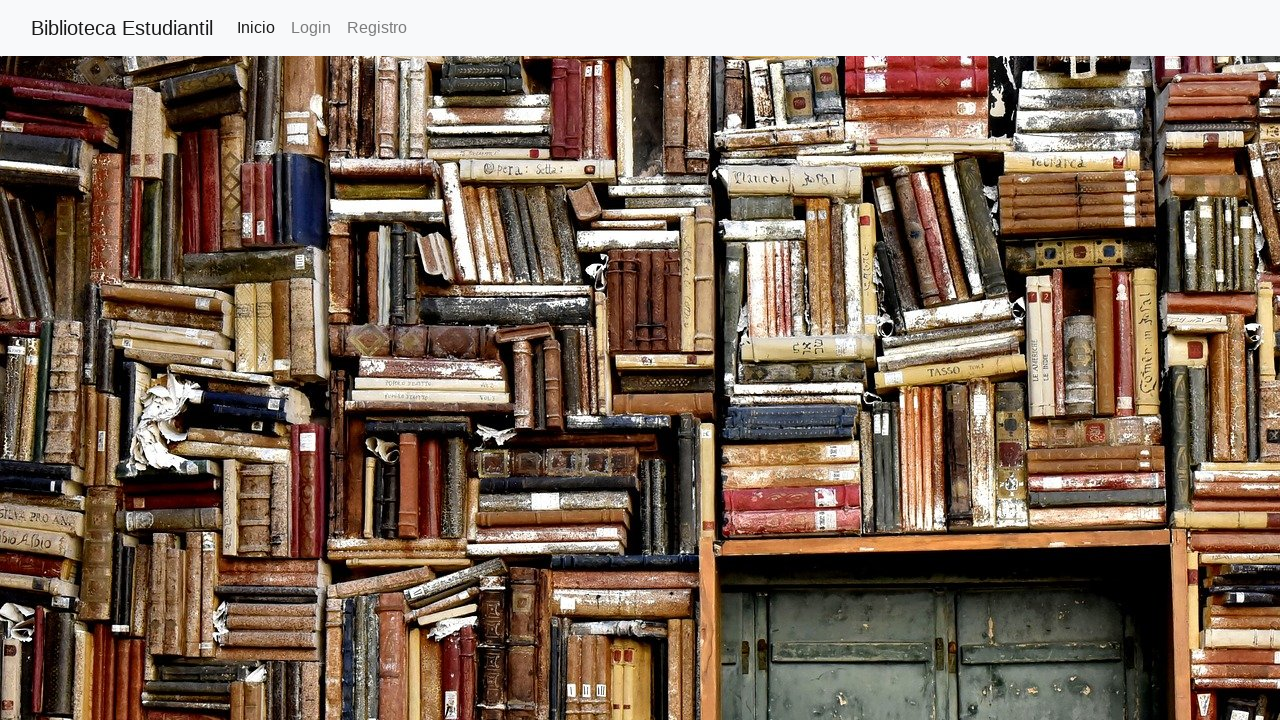

Clicked on the 'Registro' (Register) link at (377, 28) on text=Registro
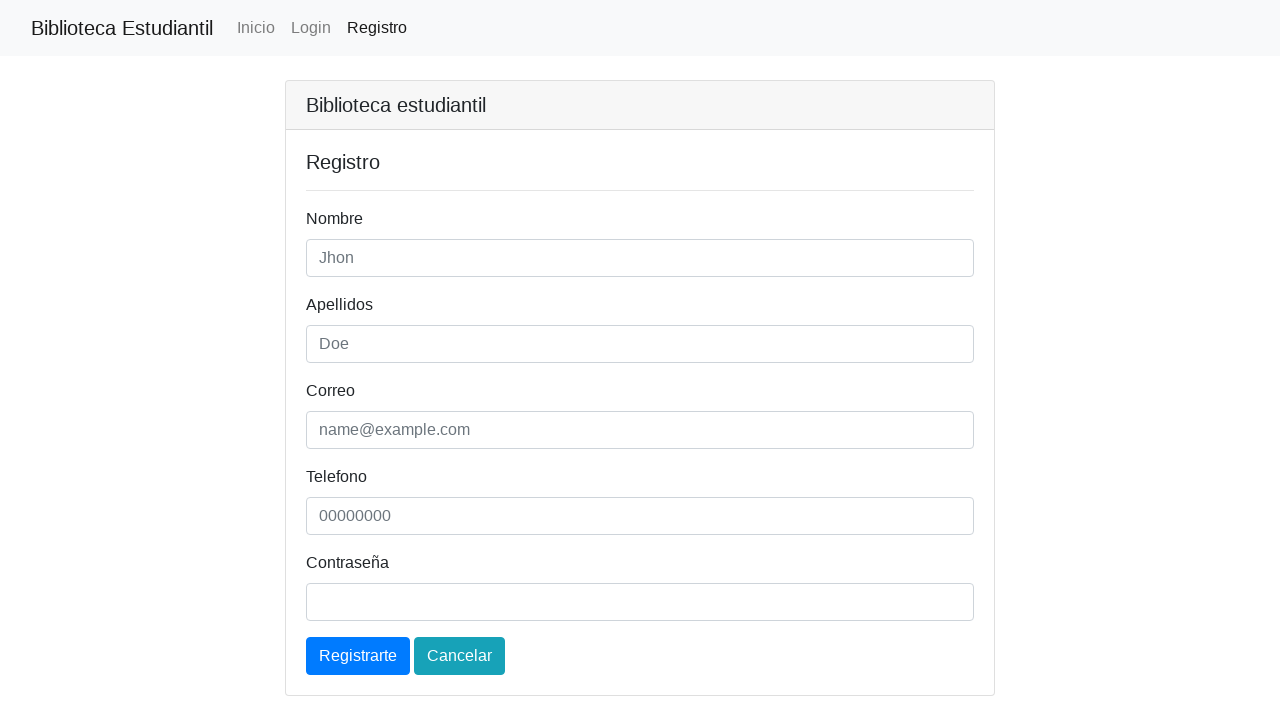

Registration form heading is visible on the page
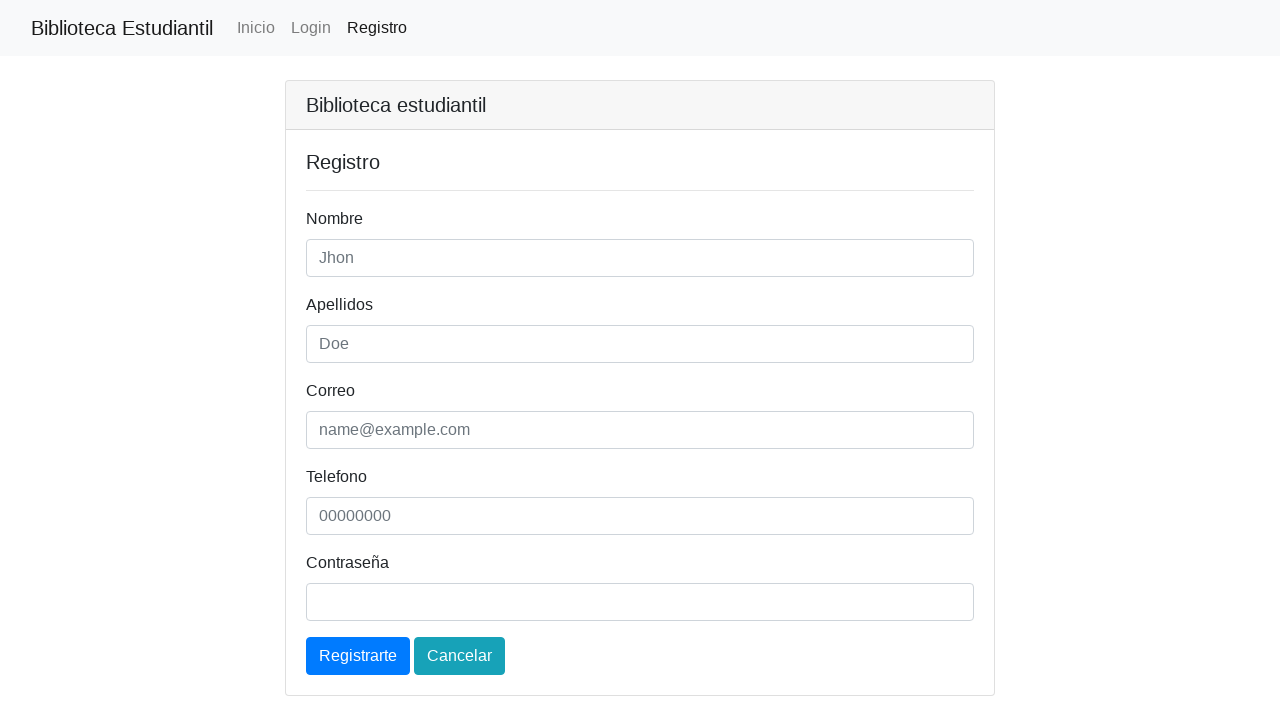

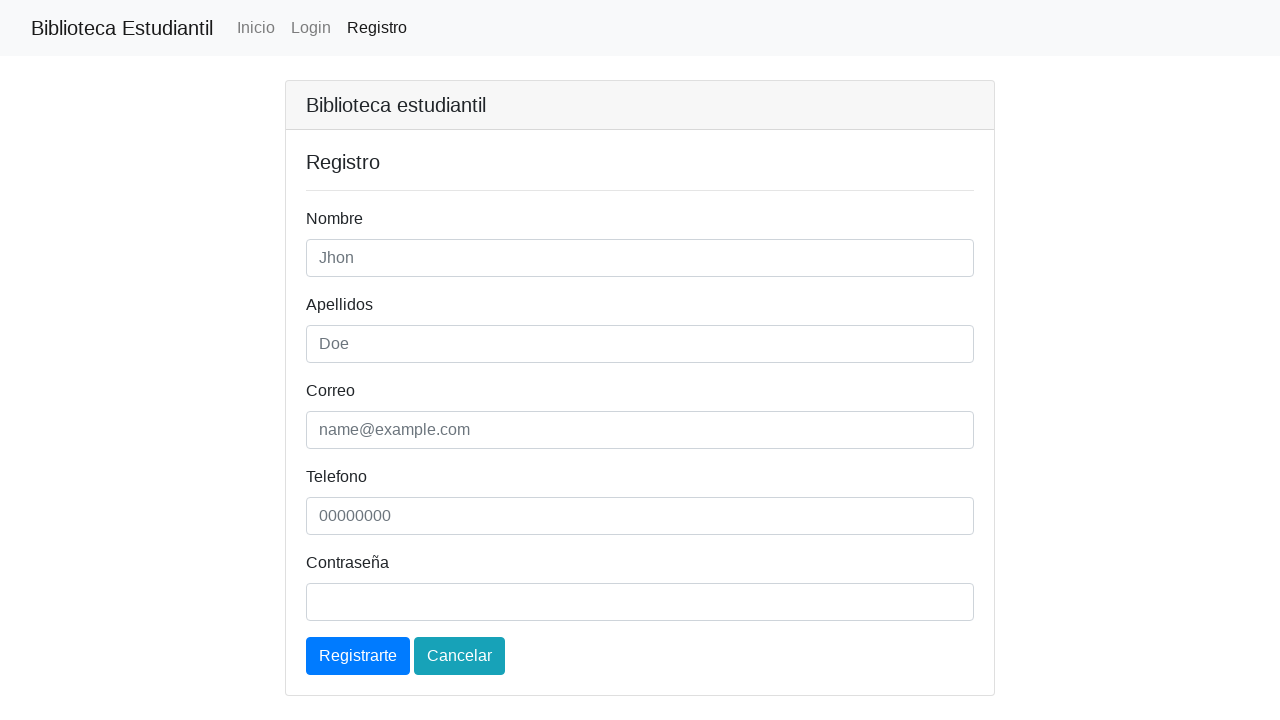